Tests the email input field on the business page by entering text and pressing Enter.

Starting URL: https://tasnet.uz/business

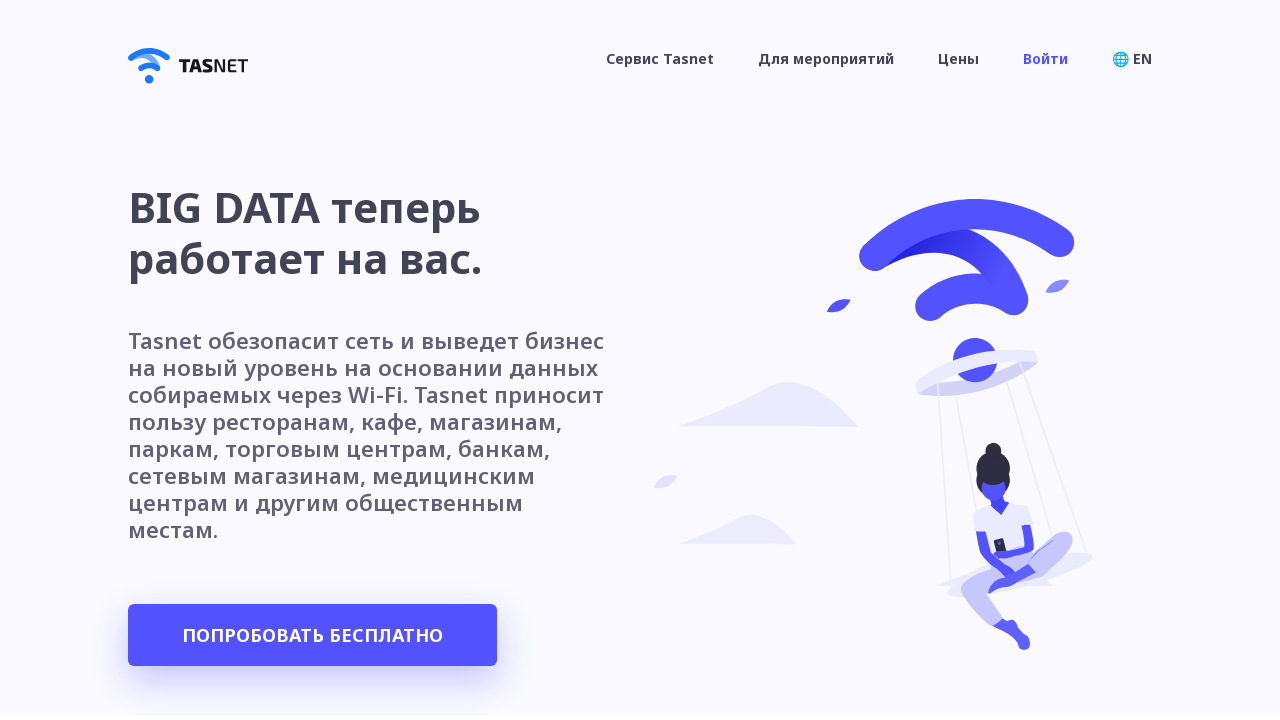

Entered 'Java' into the email input field on #email
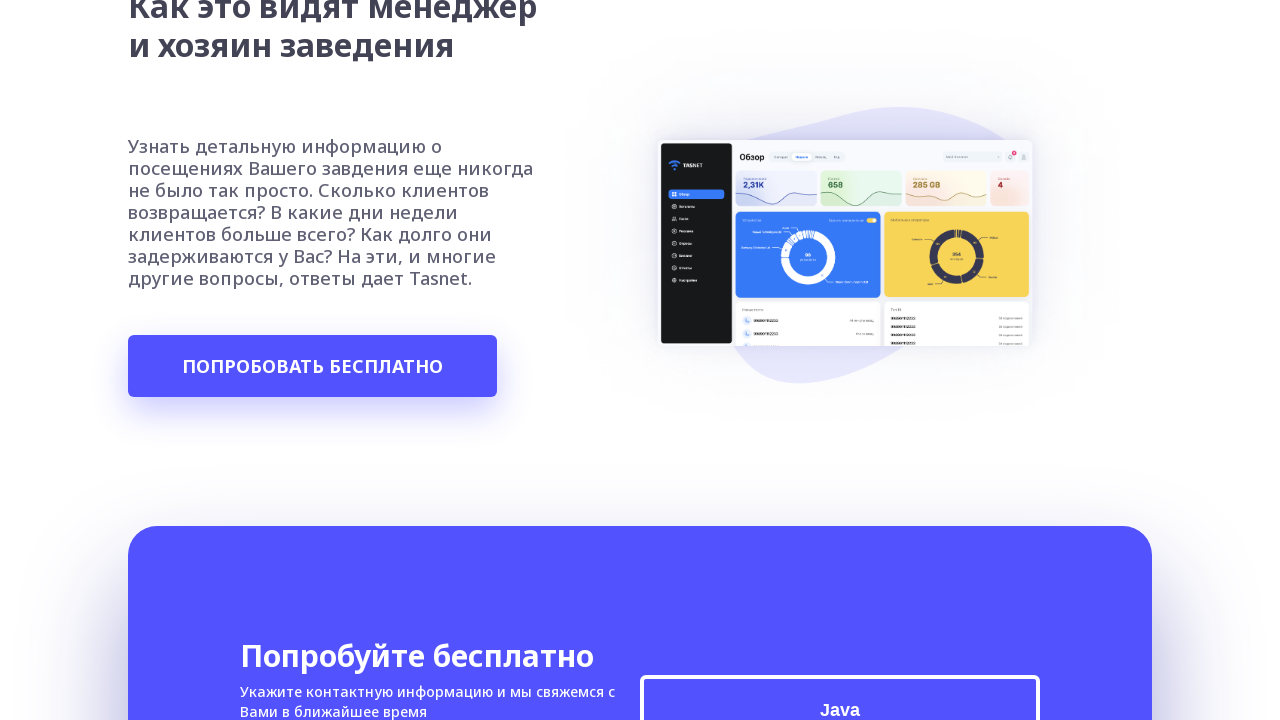

Pressed Enter key in the email input field on #email
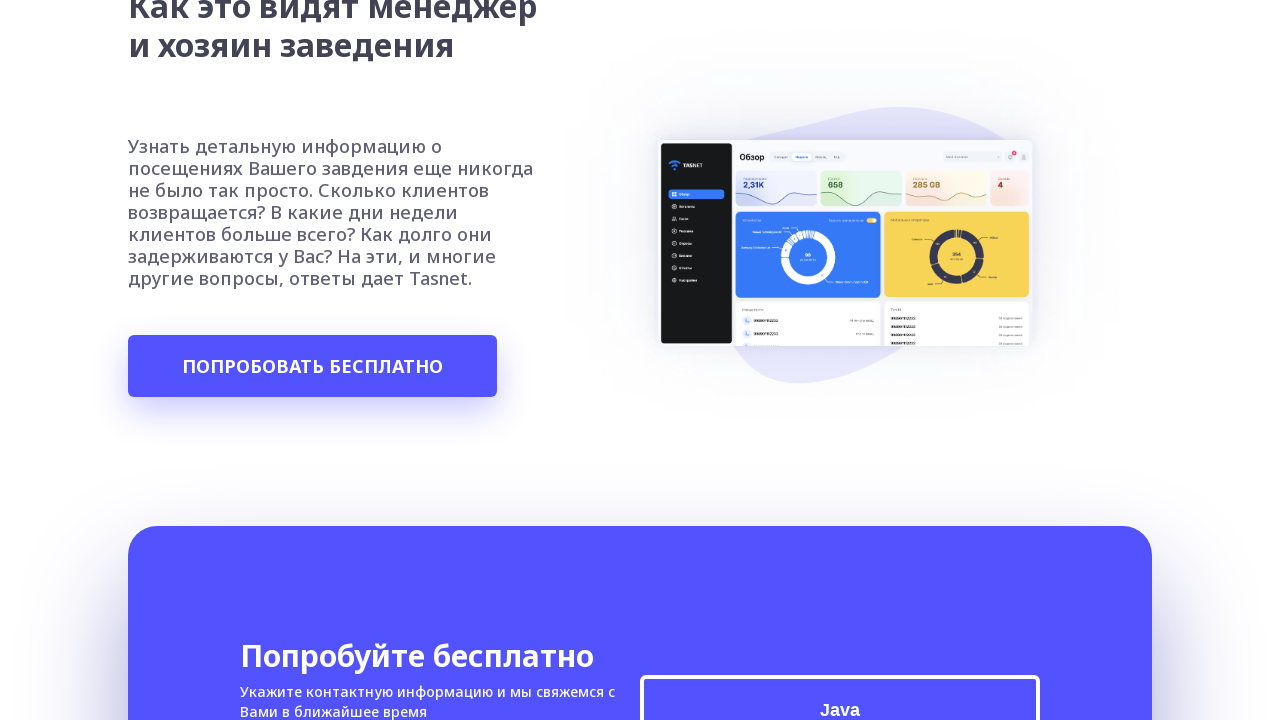

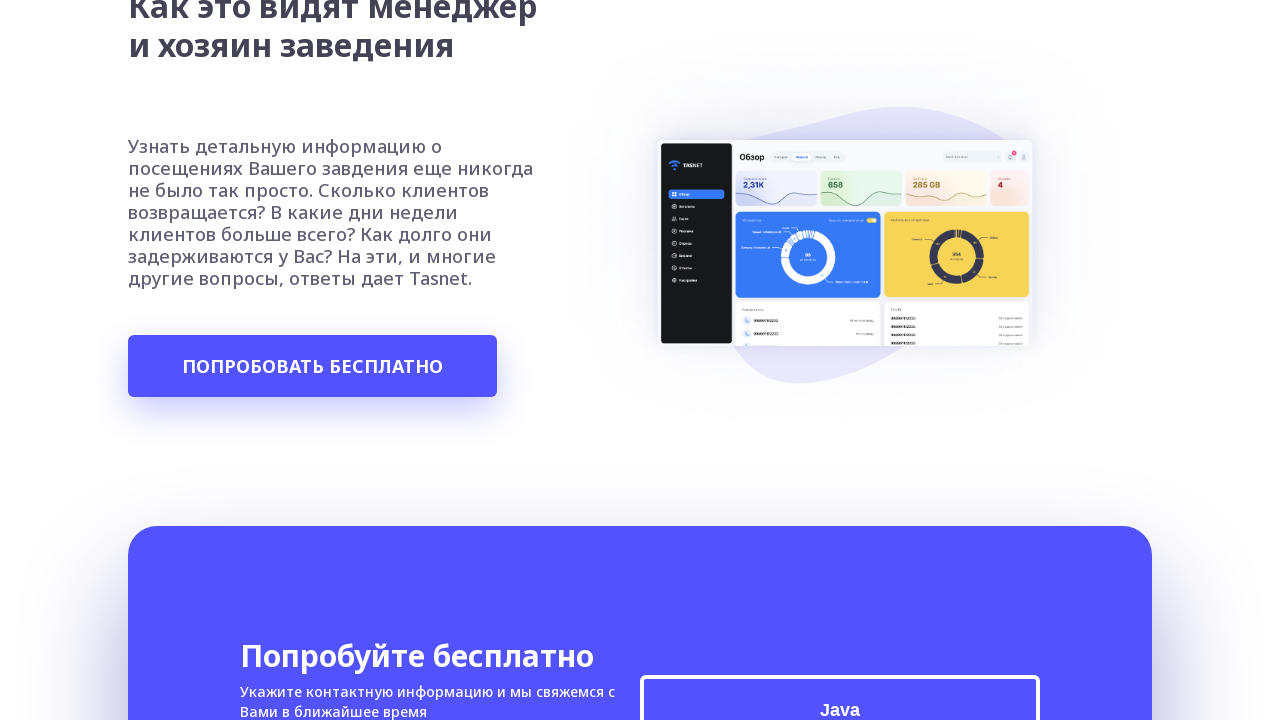